Searches for products containing 'ca' and adds the third product to cart

Starting URL: https://rahulshettyacademy.com/seleniumPractise/#/

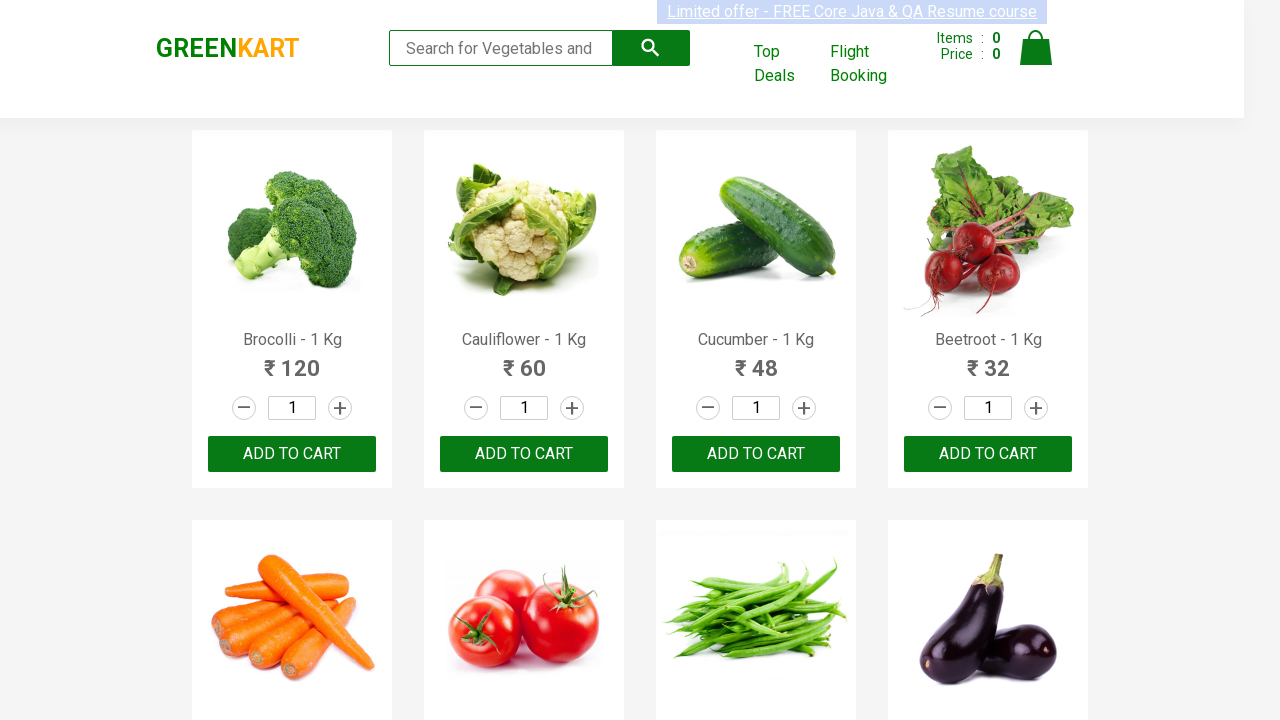

Filled search field with 'ca' to filter products on [placeholder='Search for Vegetables and Fruits']
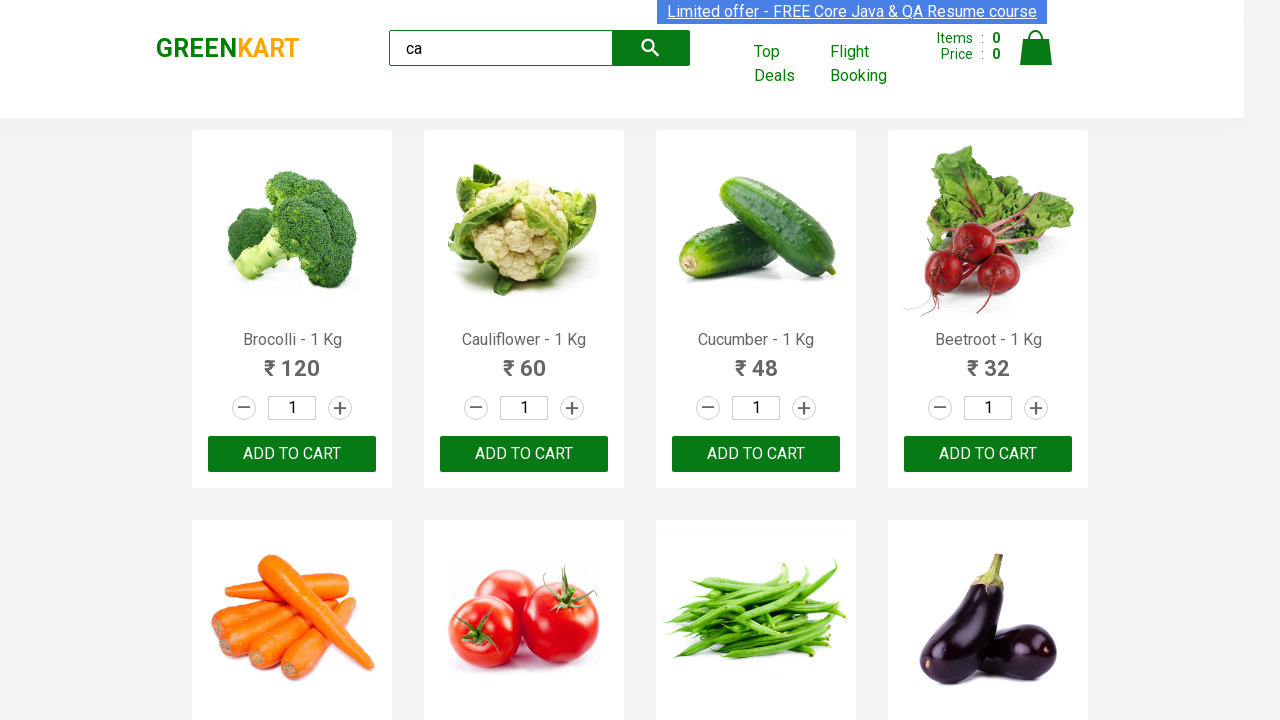

Waited for products to filter by search term
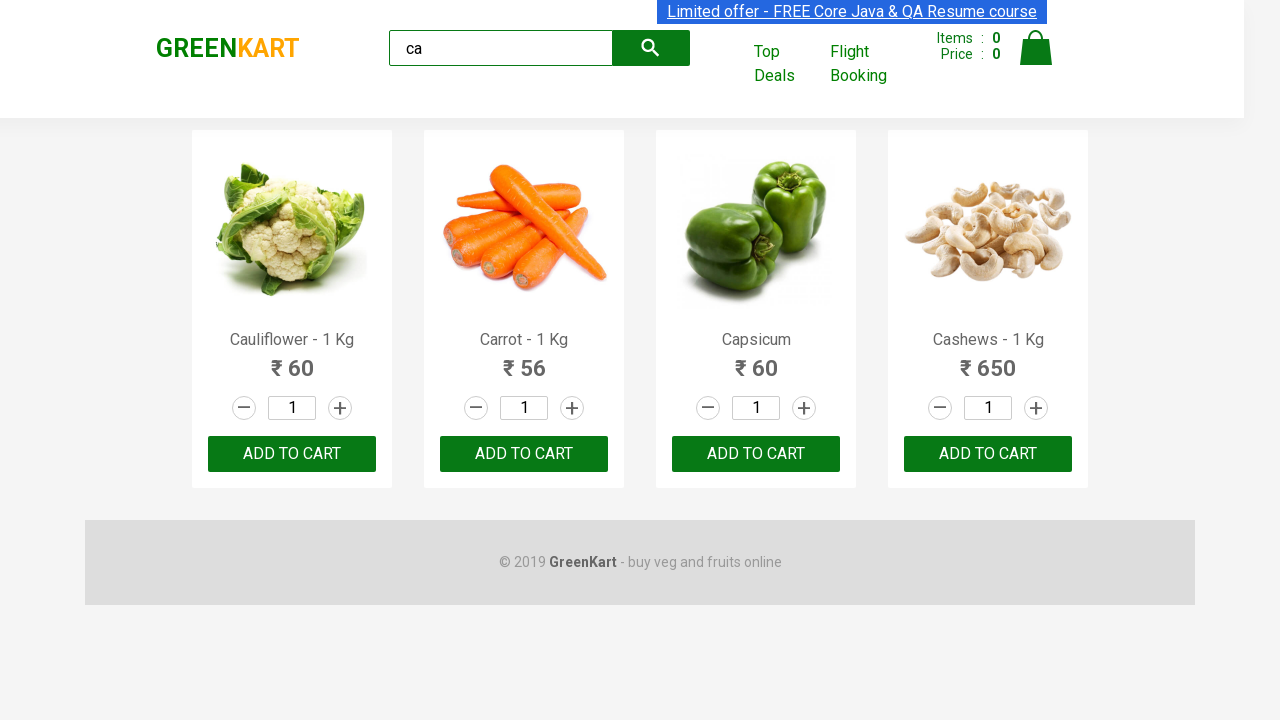

Clicked ADD TO CART button on third product at (756, 454) on .products .product >> nth=2 >> text=ADD TO CART
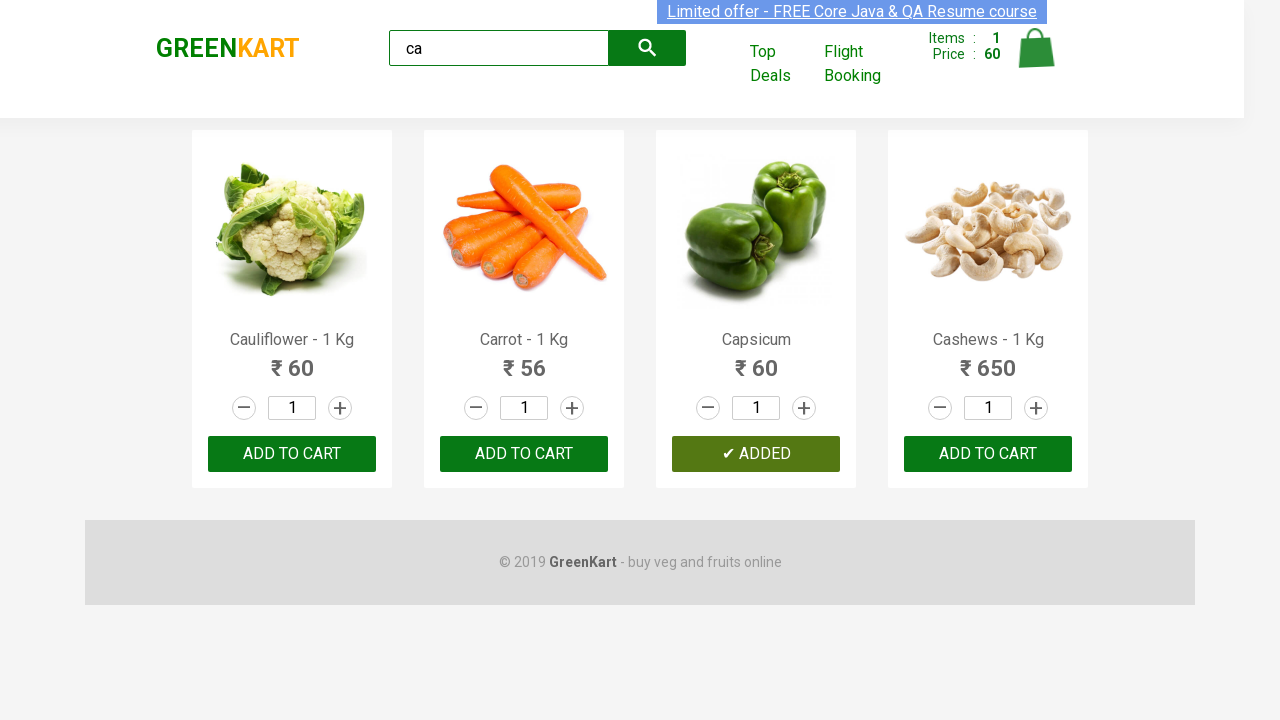

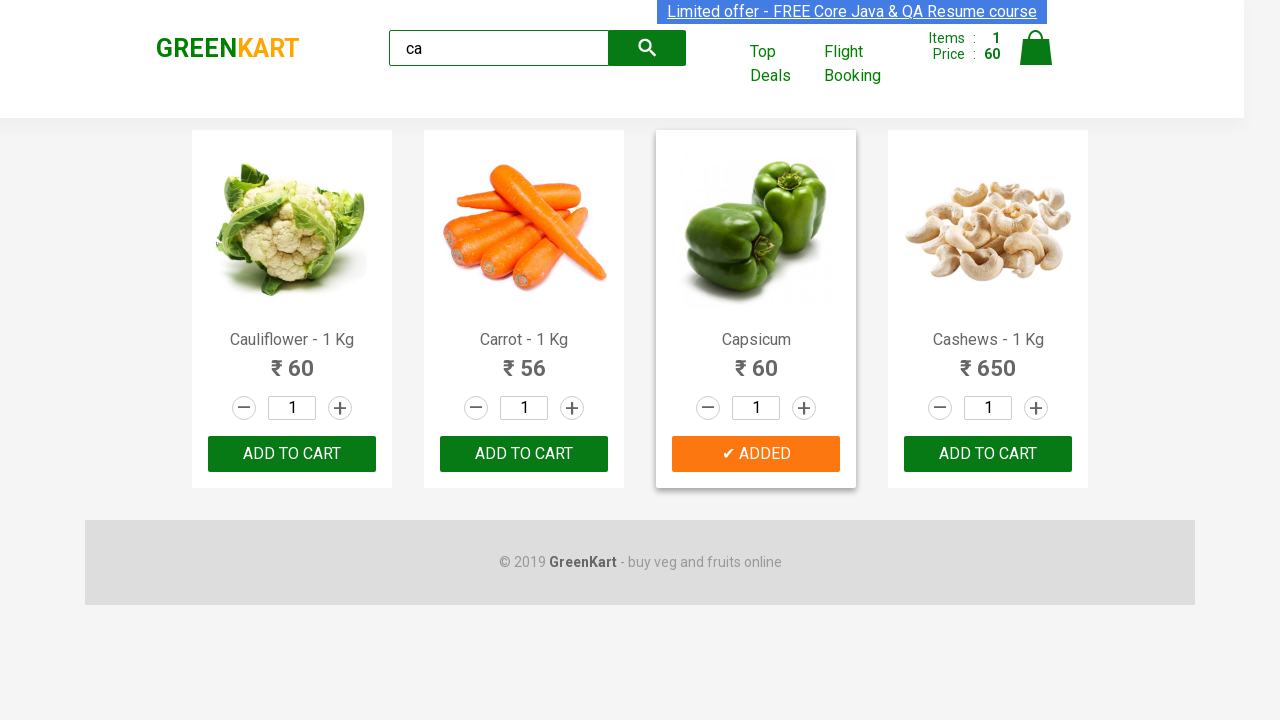